Tests browser alert handling by clicking a button that triggers an alert and then accepting the alert dialog

Starting URL: https://testpages.herokuapp.com/styled/alerts/alert-test.html

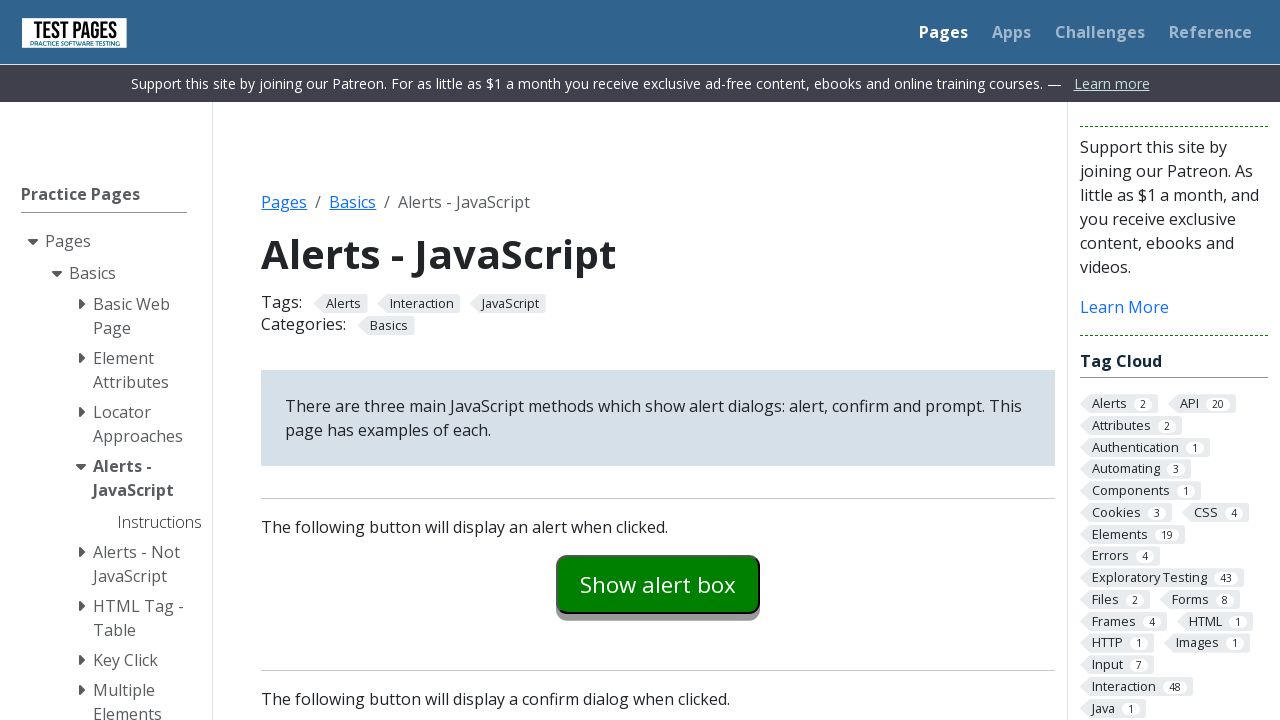

Set up dialog handler to automatically accept alerts
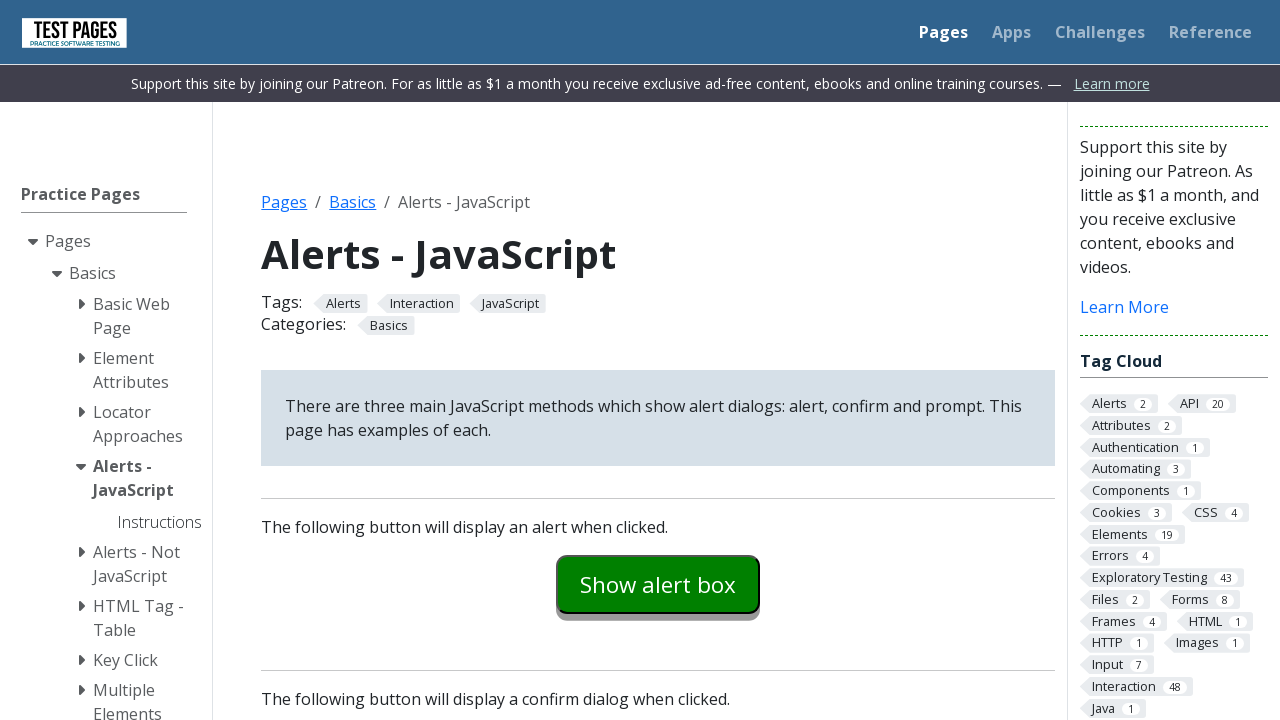

Clicked the alert trigger button at (658, 584) on #alertexamples
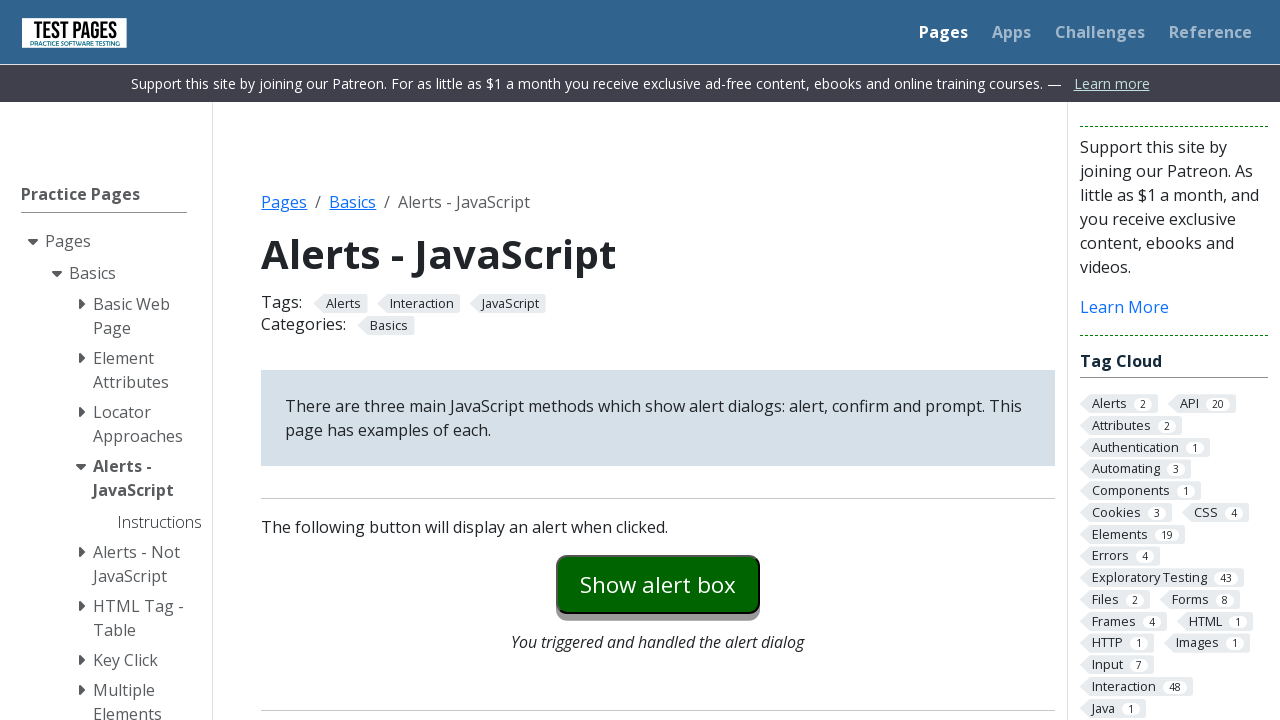

Waited for alert dialog to be handled
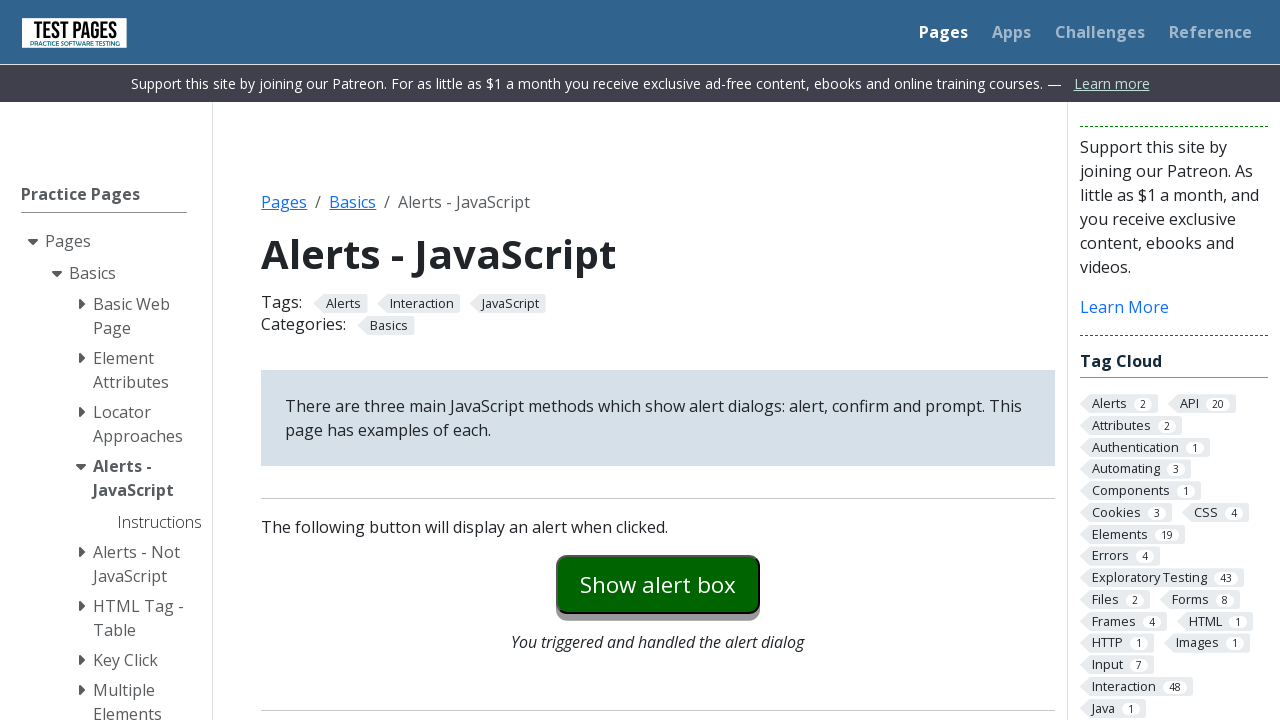

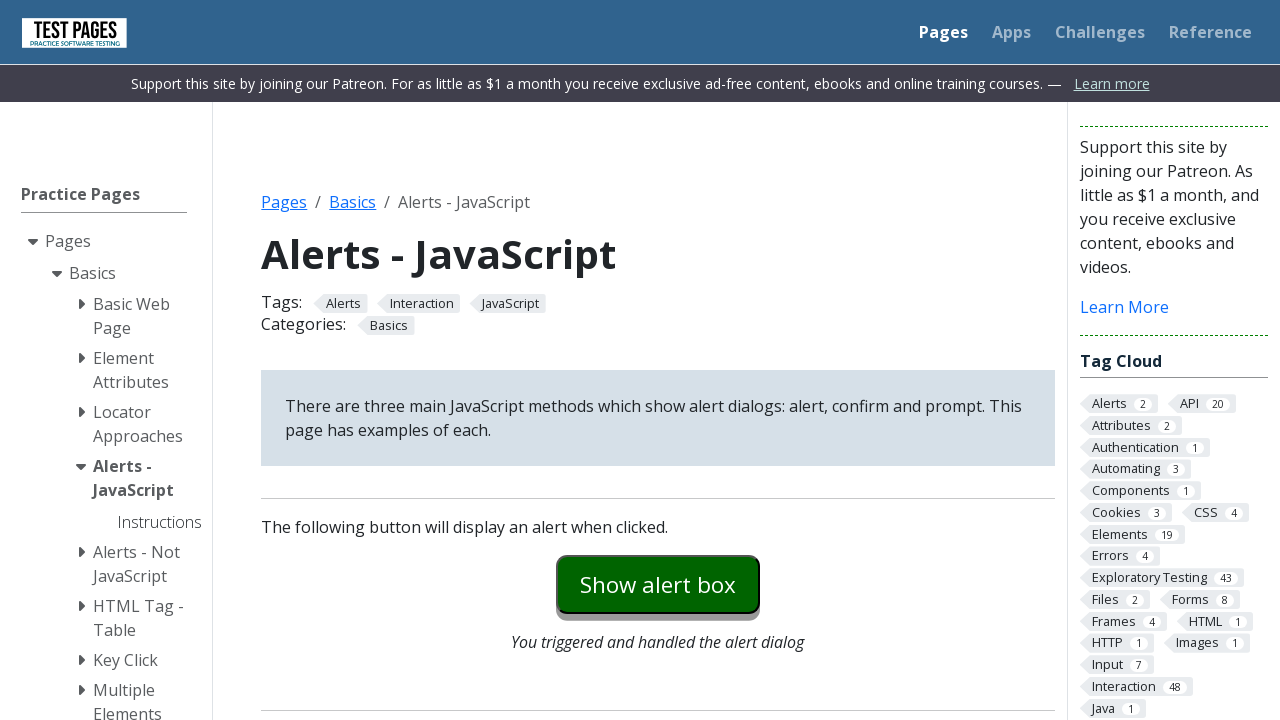